Tests the search functionality on an e-commerce store by entering a random product search term (mug, t-shirt, or notebook) and submitting the search form, then verifying the search results page loads.

Starting URL: http://prod-kurs.coderslab.pl

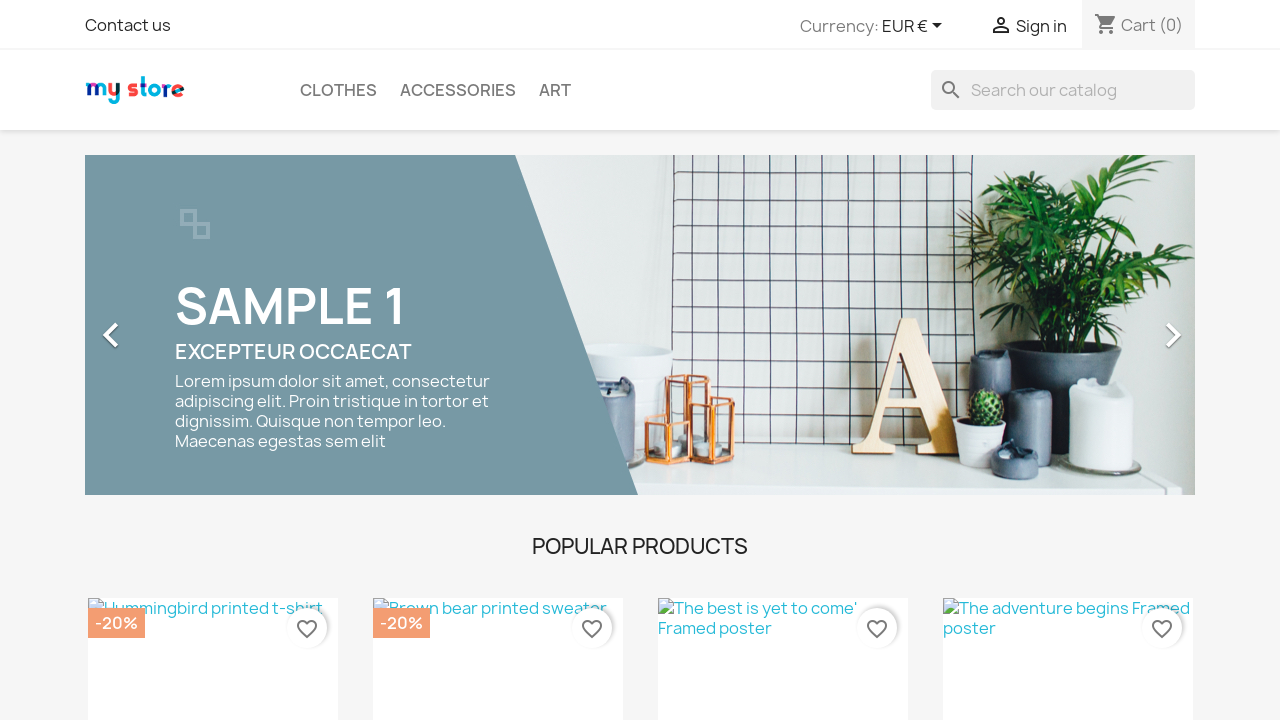

Selected random product search term: 't-shirt'
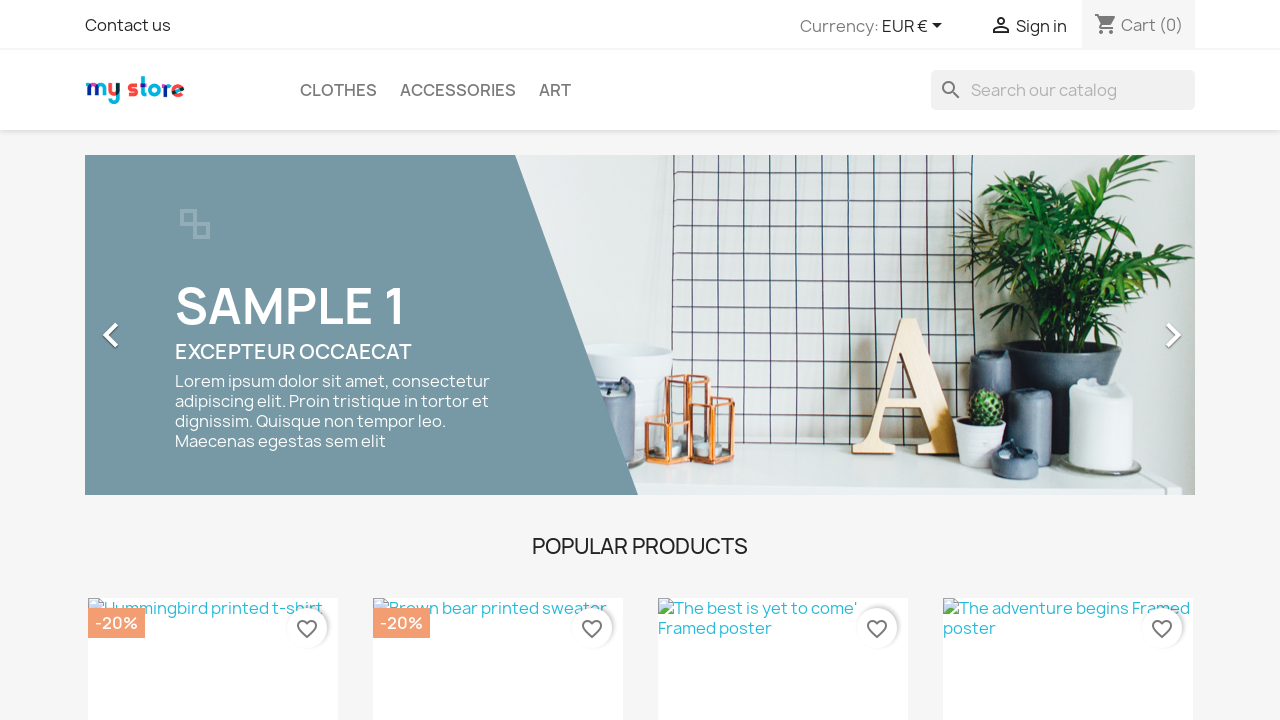

Cleared search input field on input[name='s']
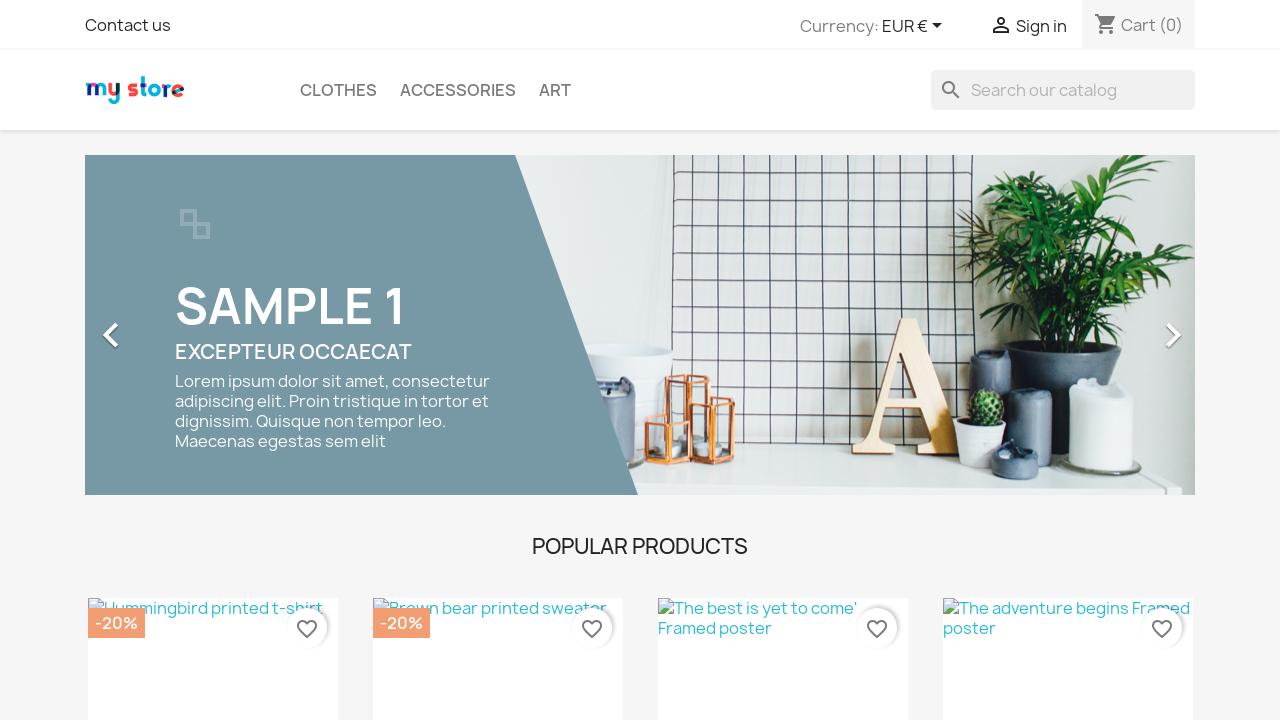

Filled search input with 't-shirt' on input[name='s']
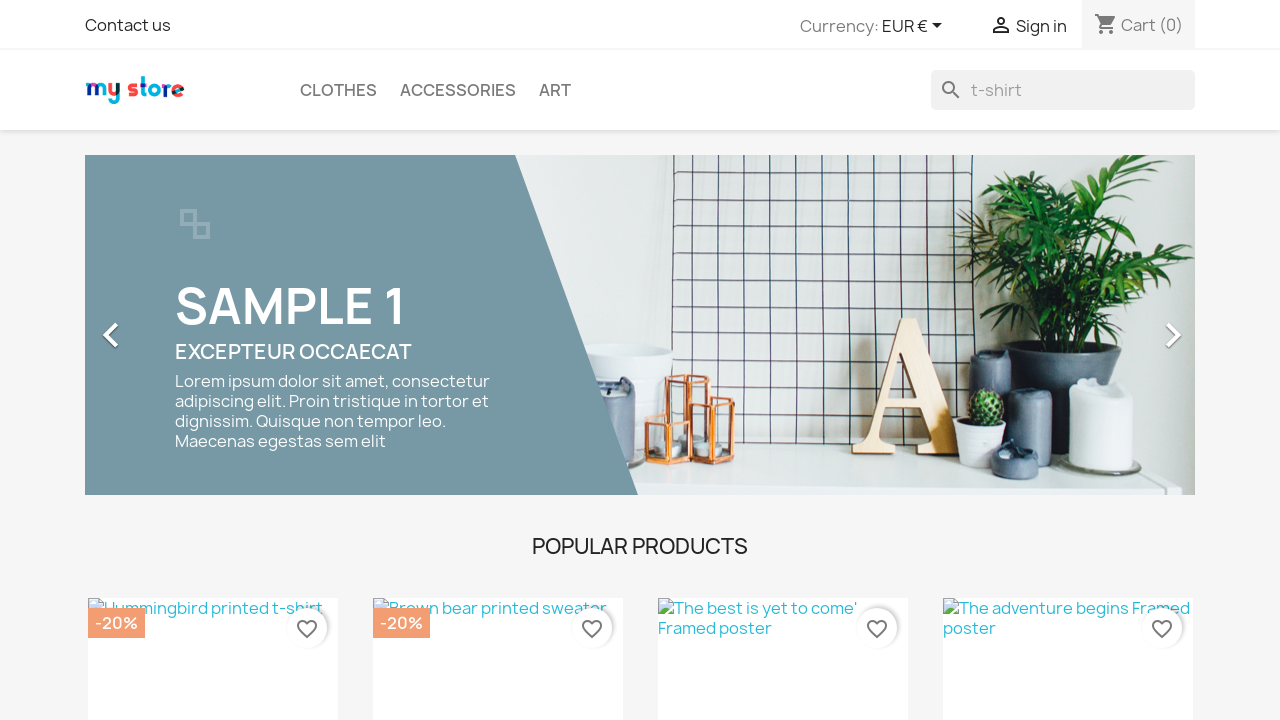

Submitted search form by pressing Enter on input[name='s']
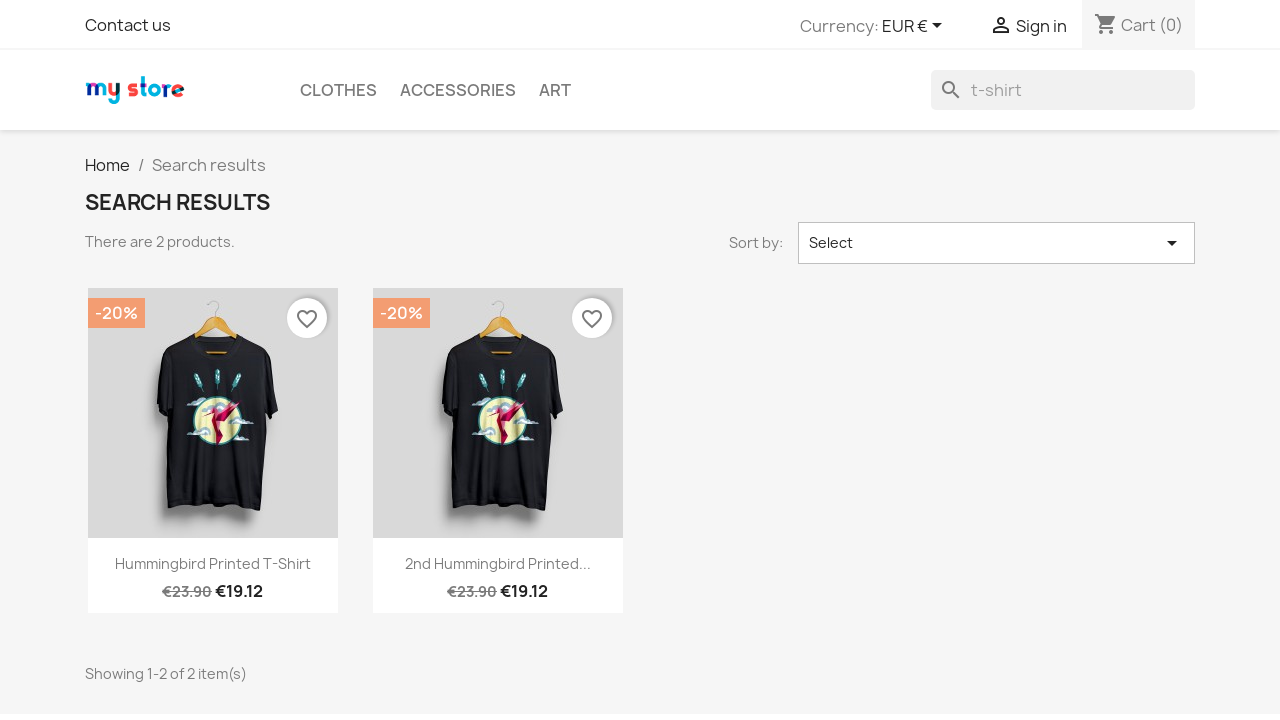

Search results page loaded and product list selector appeared
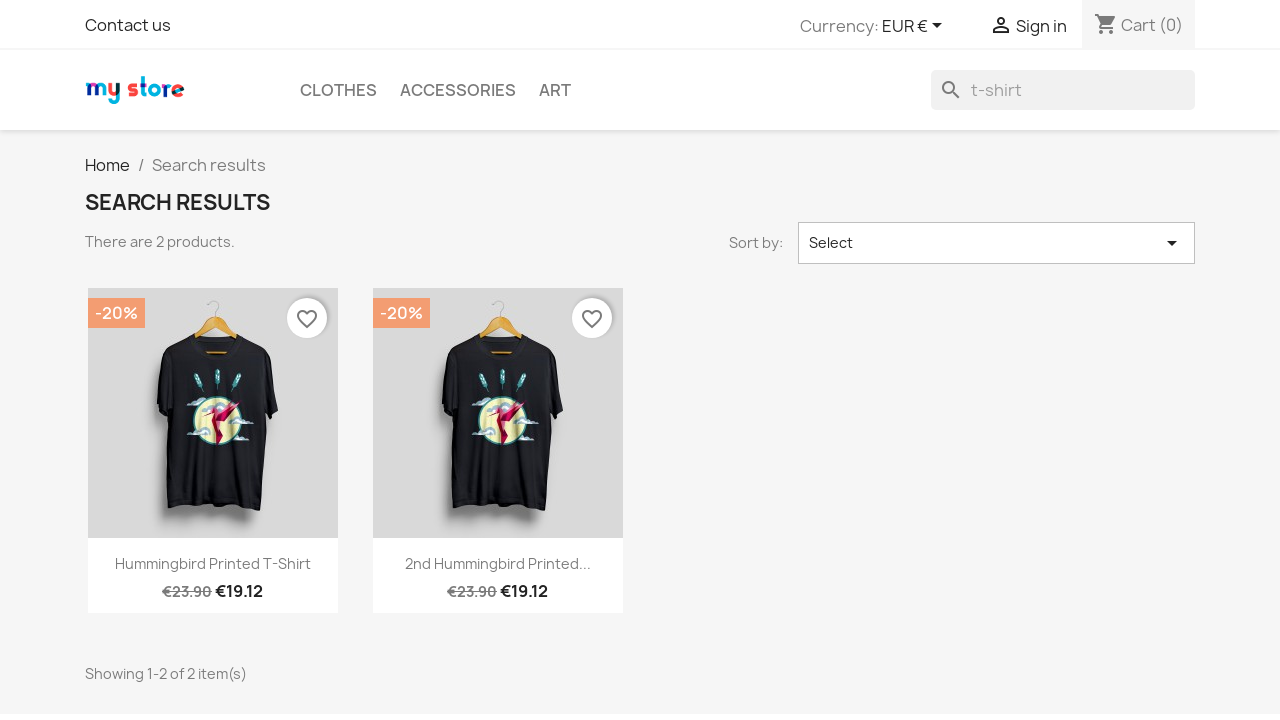

Verified 'Search' text is present in page title
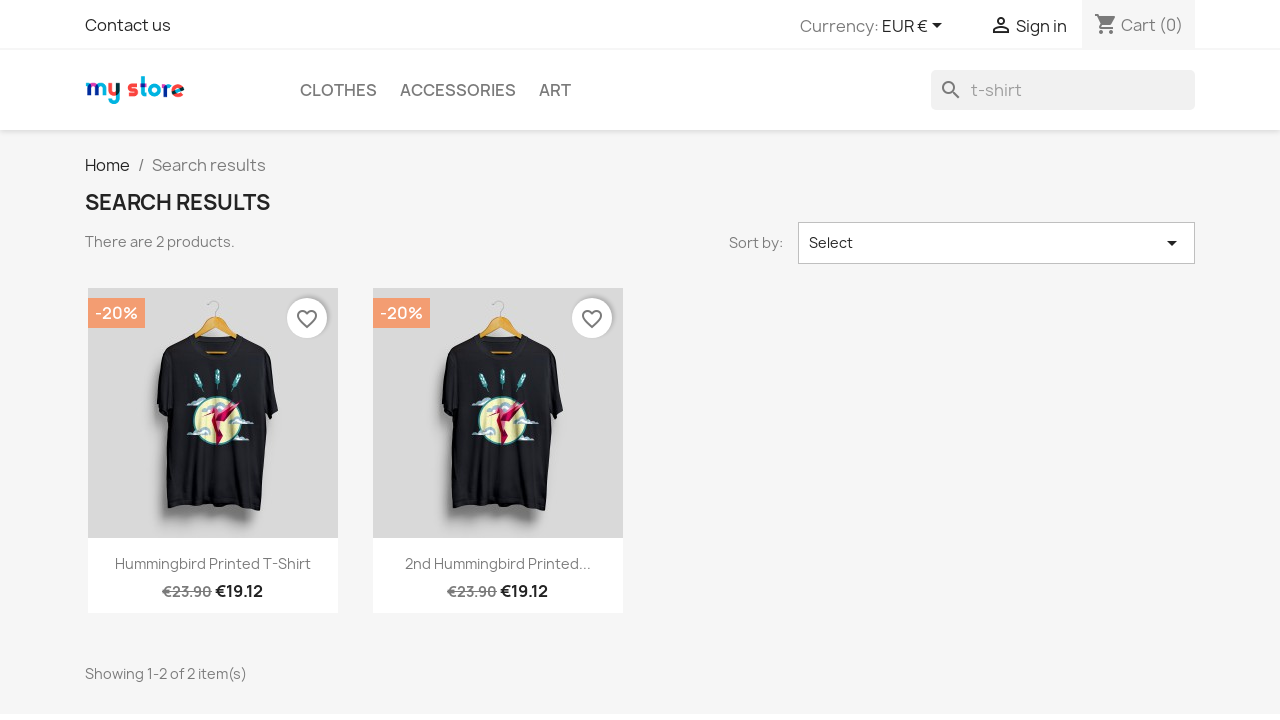

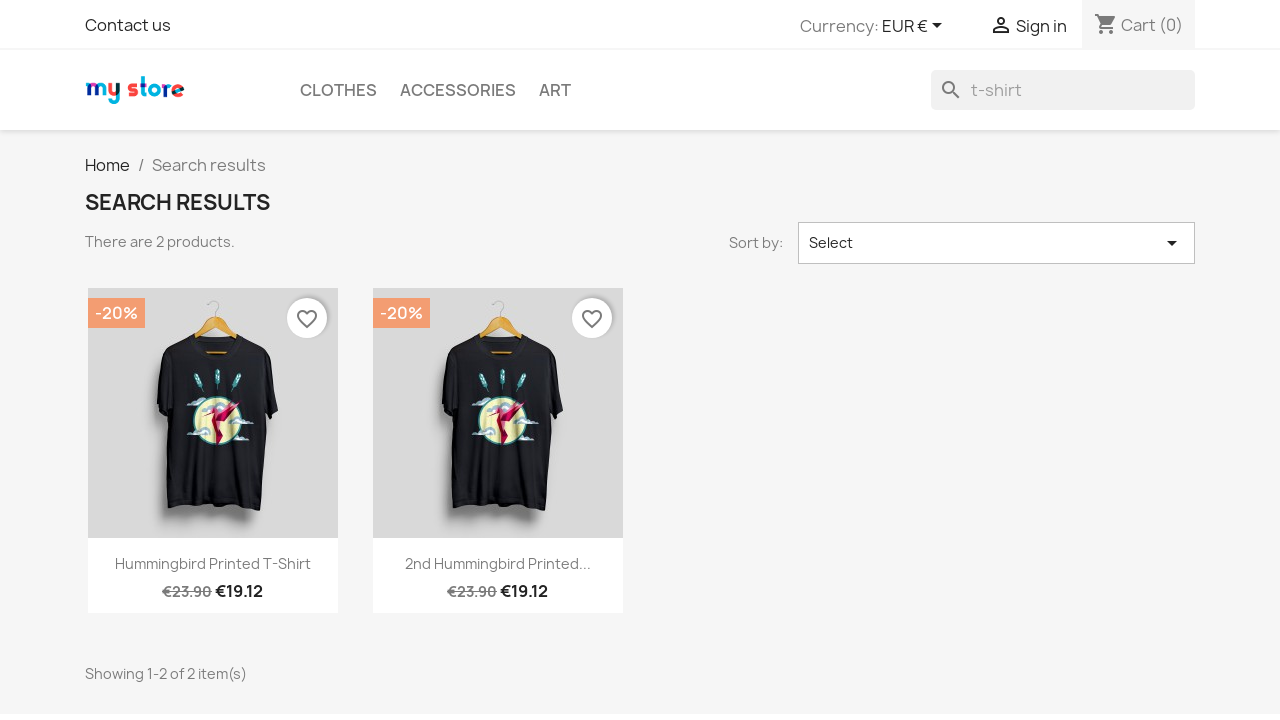